Tests the hide/show textbox functionality by verifying the textbox is initially displayed, clicking the hide button, and then checking the element's visibility state.

Starting URL: https://rahulshettyacademy.com/AutomationPractice/

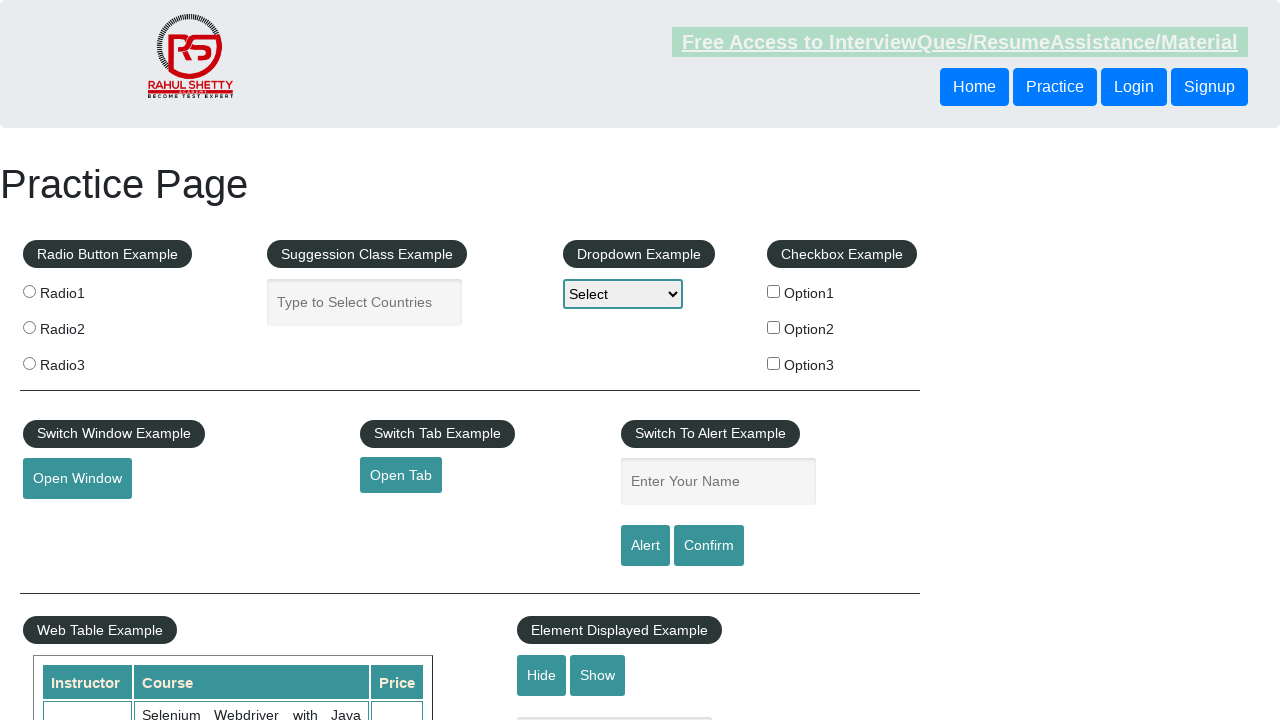

Verified textbox is initially displayed
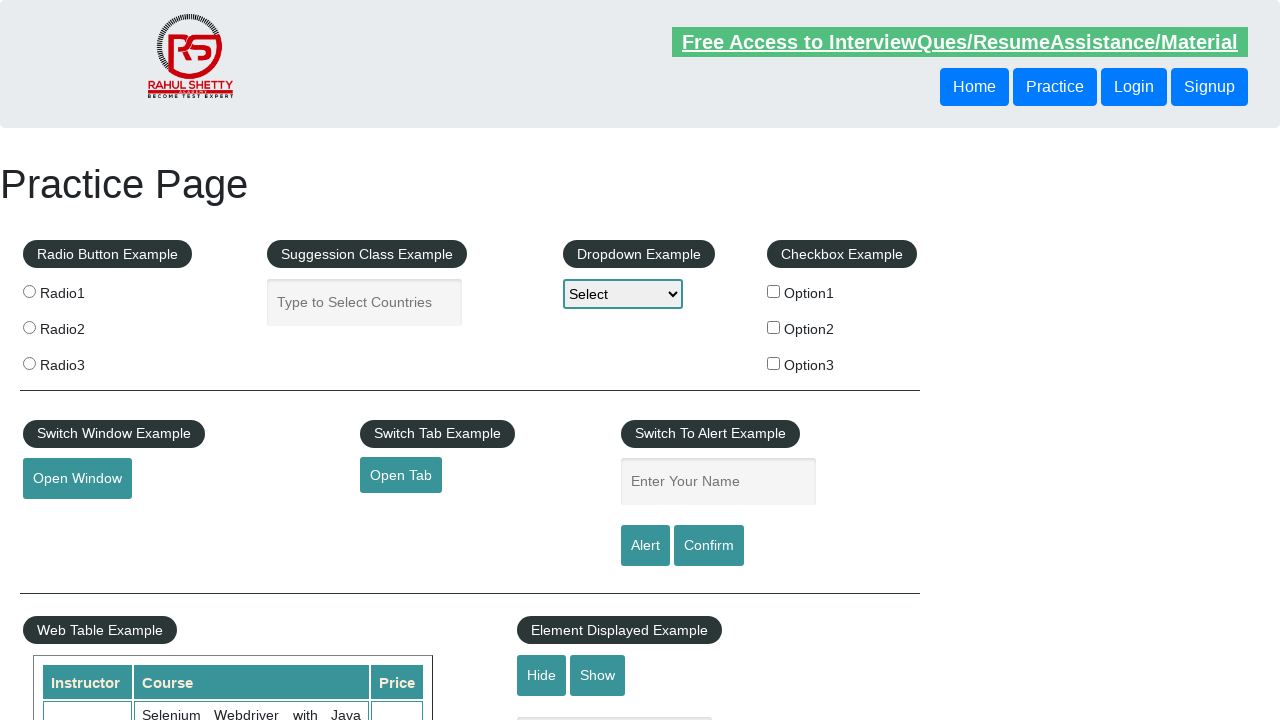

Clicked hide button to hide the textbox at (542, 675) on #hide-textbox
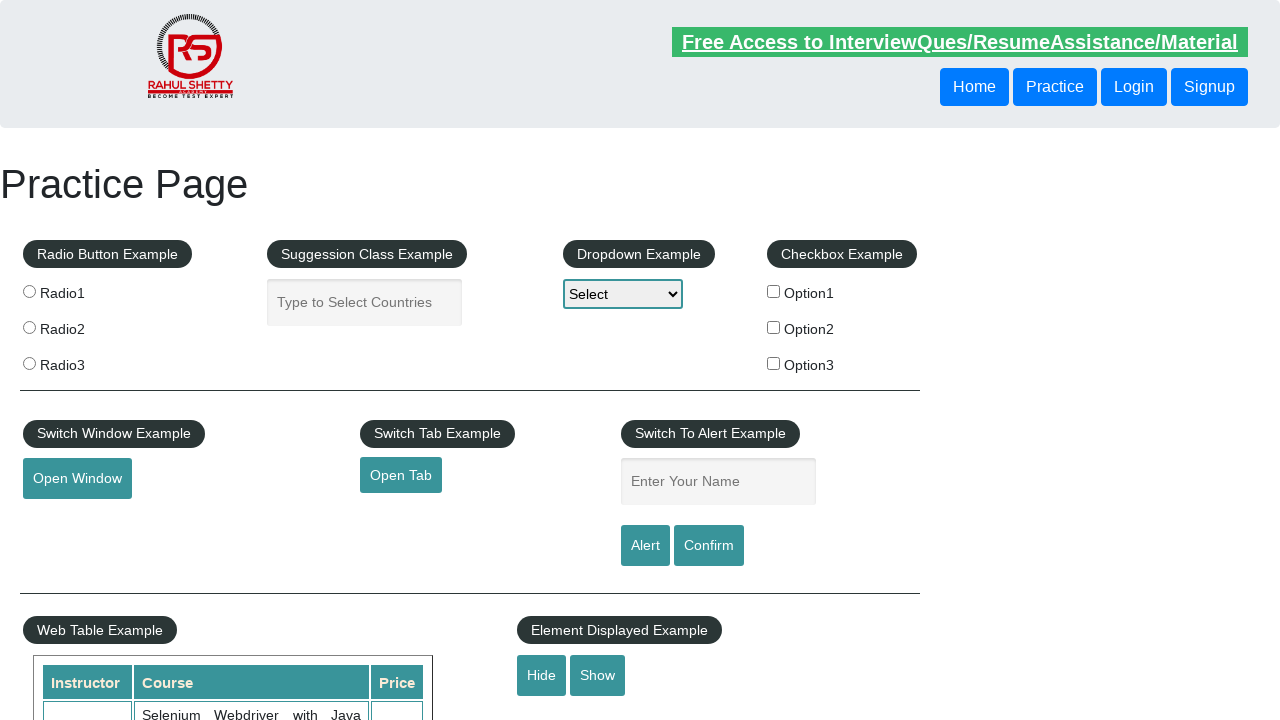

Waited 500ms for hide action to take effect
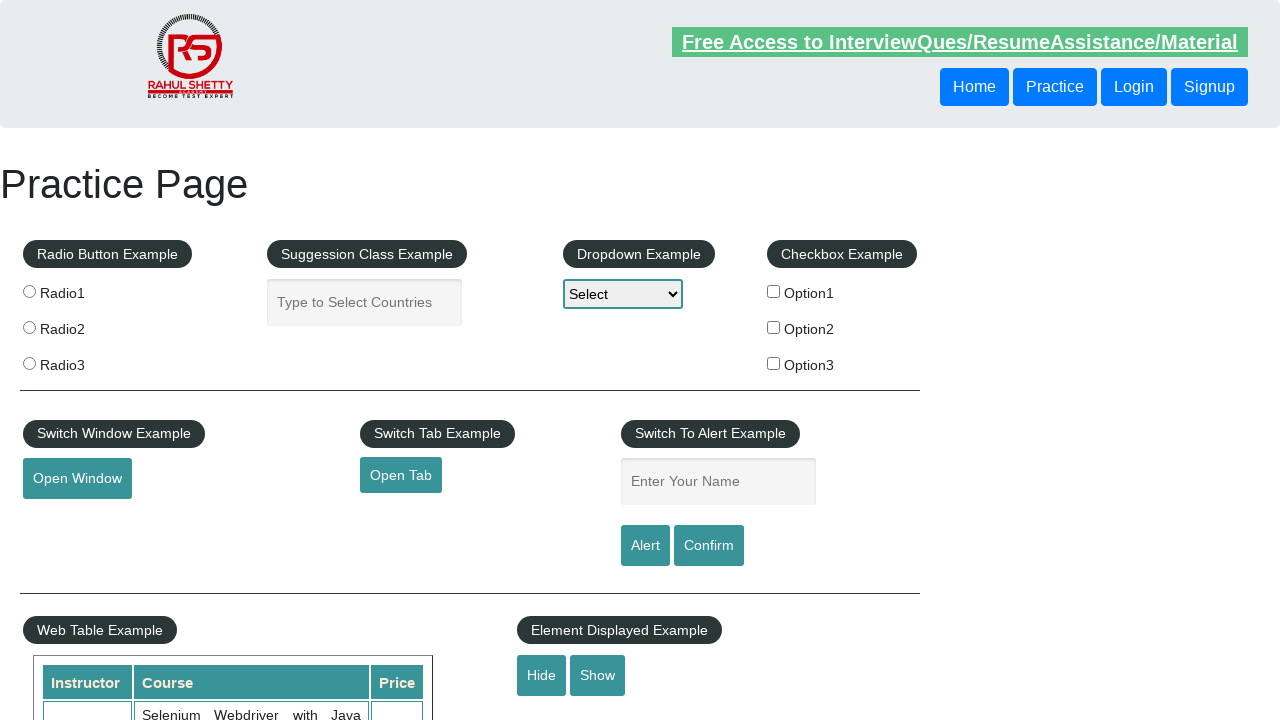

Verified textbox is now hidden
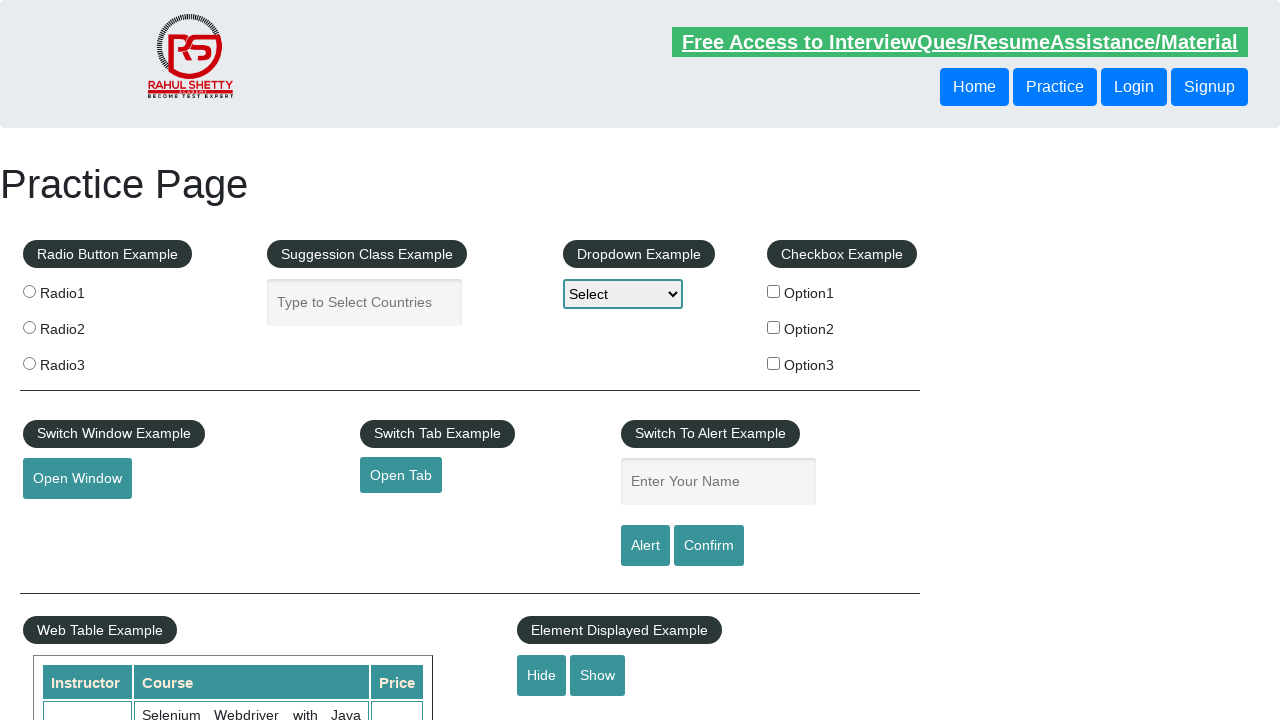

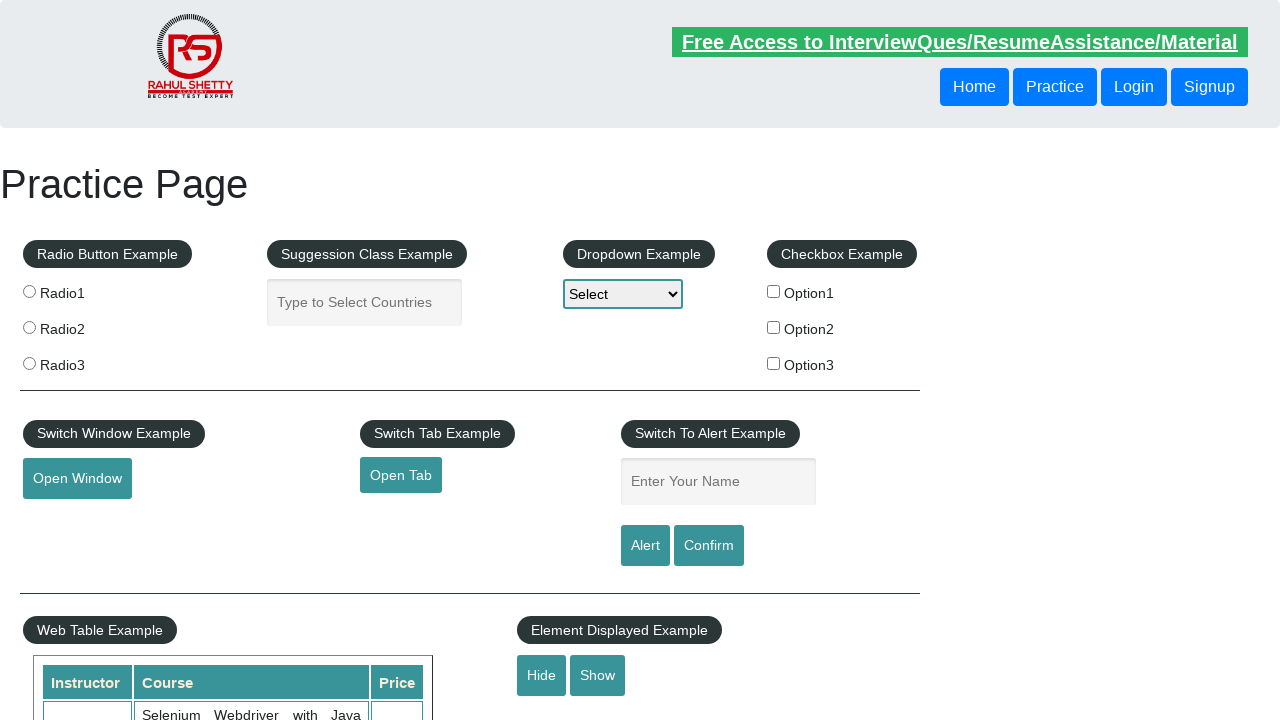